Tests finding a link by partial text (a calculated number), clicking it, then filling out a form with first name, last name, city, and country fields before submitting.

Starting URL: http://suninjuly.github.io/find_link_text

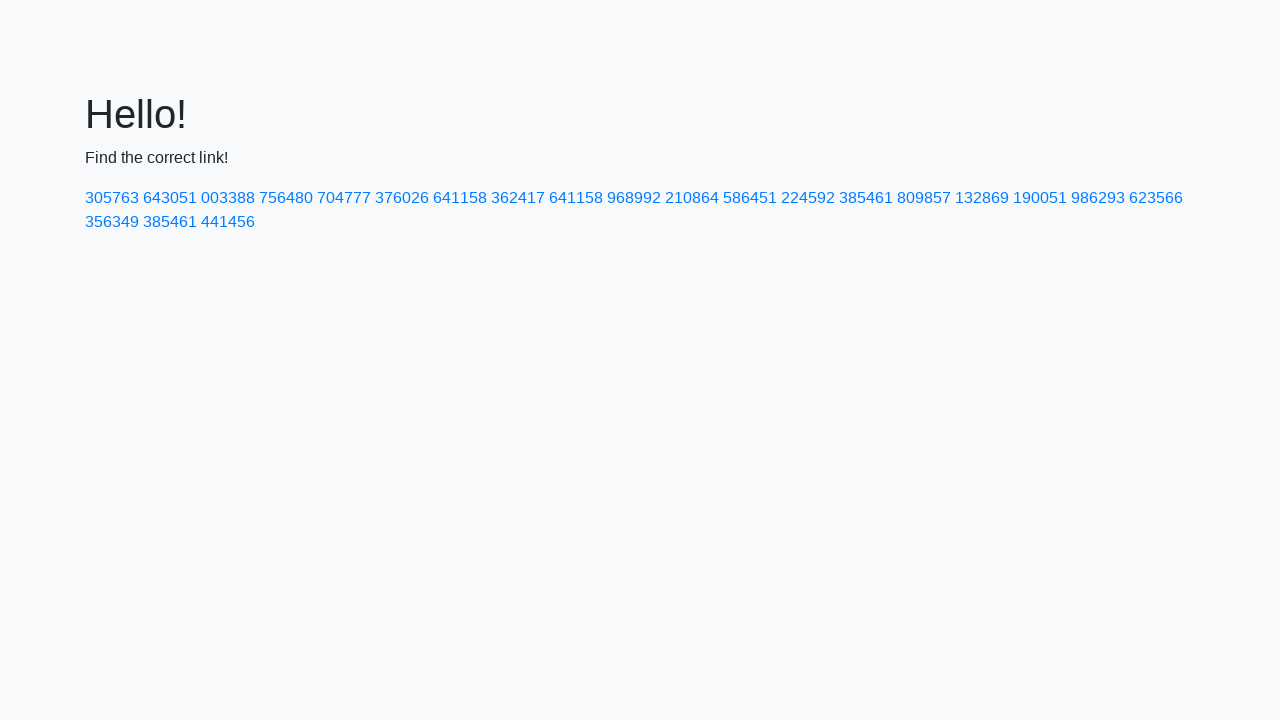

Clicked link with calculated text '224592' at (808, 198) on a:has-text('224592')
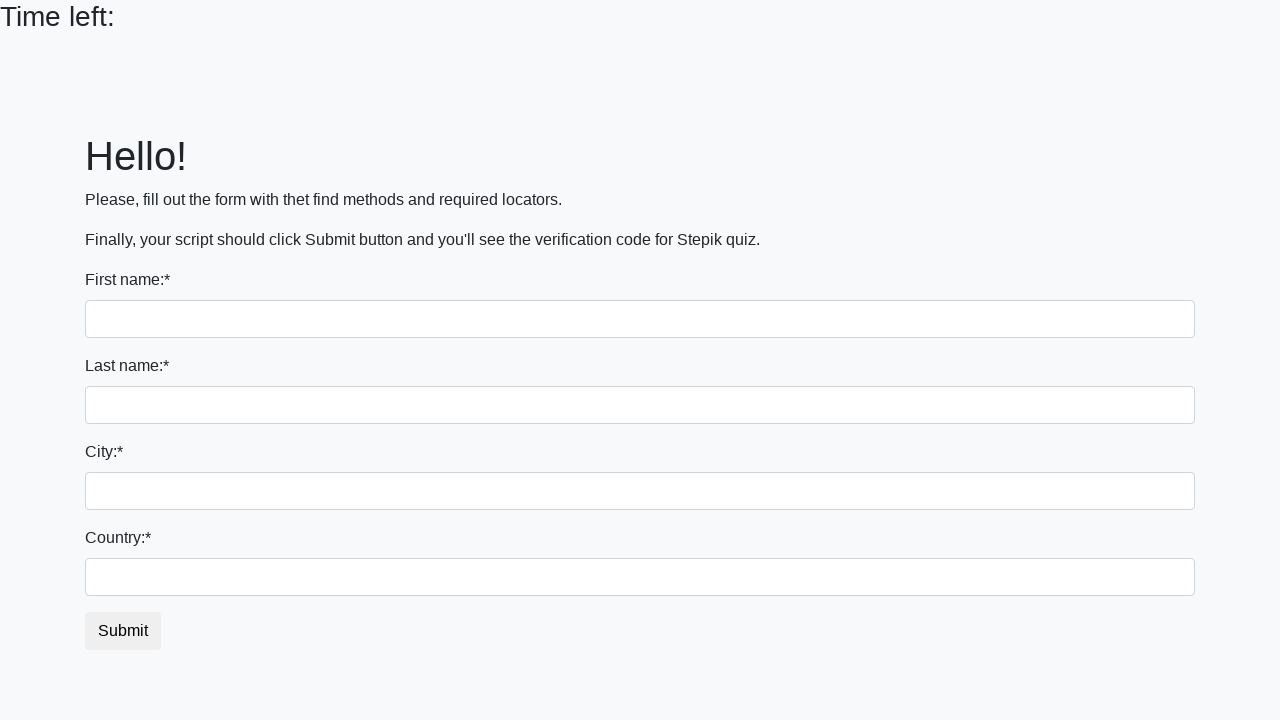

Filled first name field with 'Vasya' on input
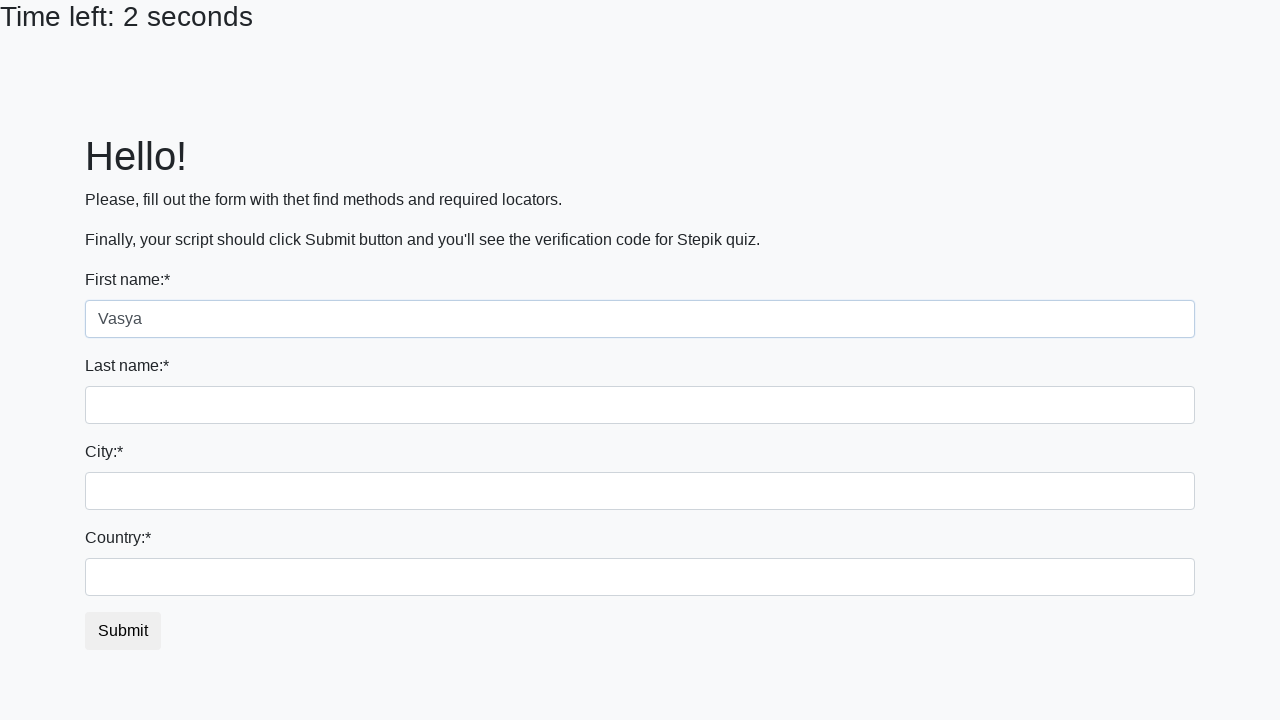

Filled last name field with 'Kulakov' on input[name='last_name']
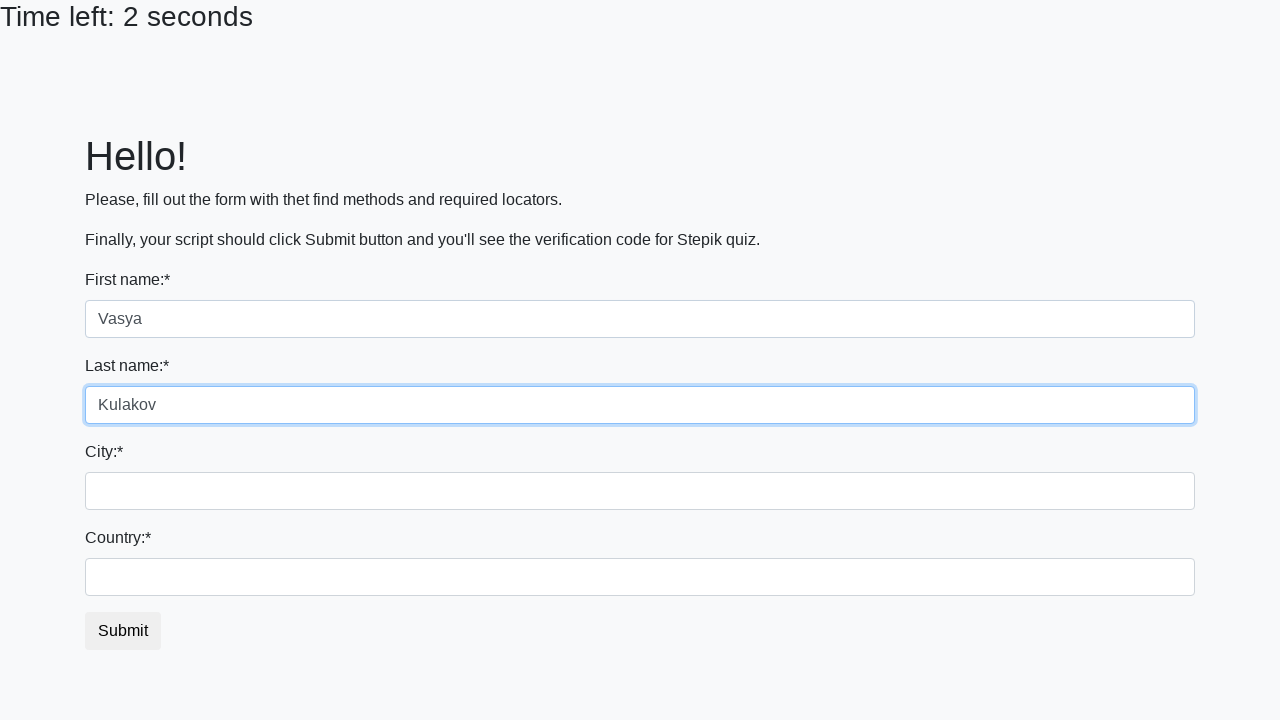

Filled city field with 'Otradnyi' on input.city
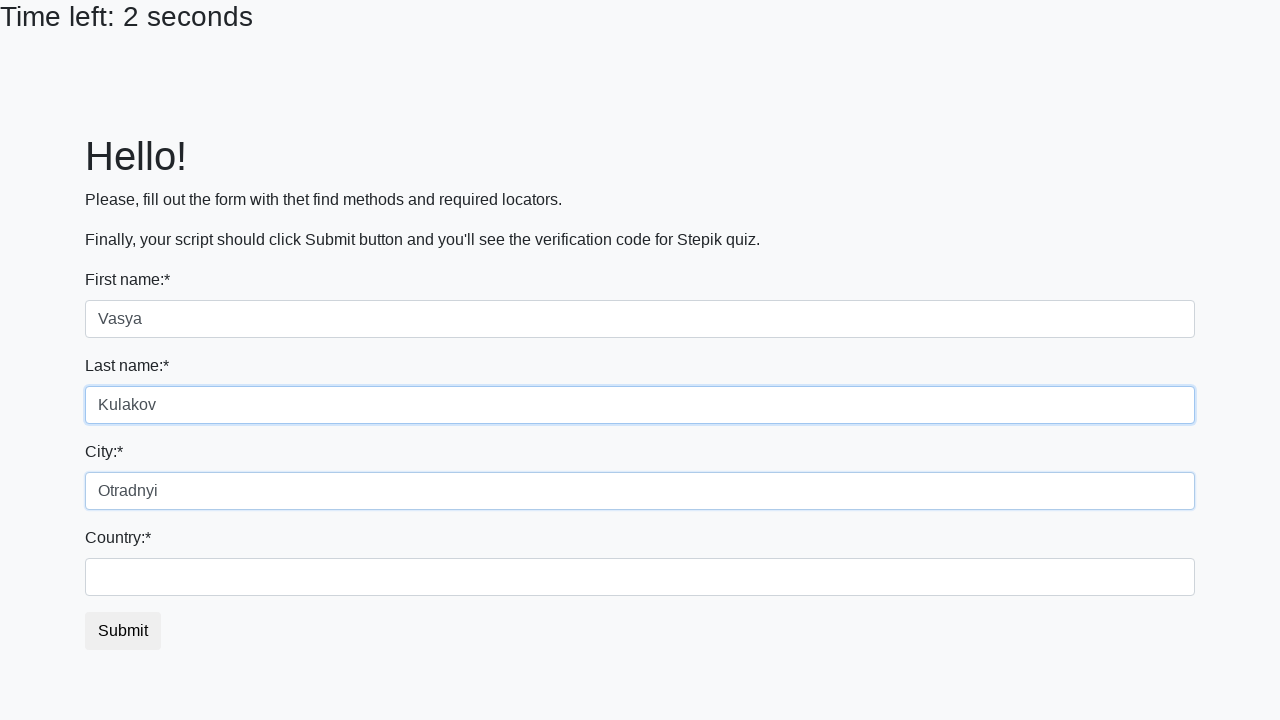

Filled country field with 'Russia' on #country
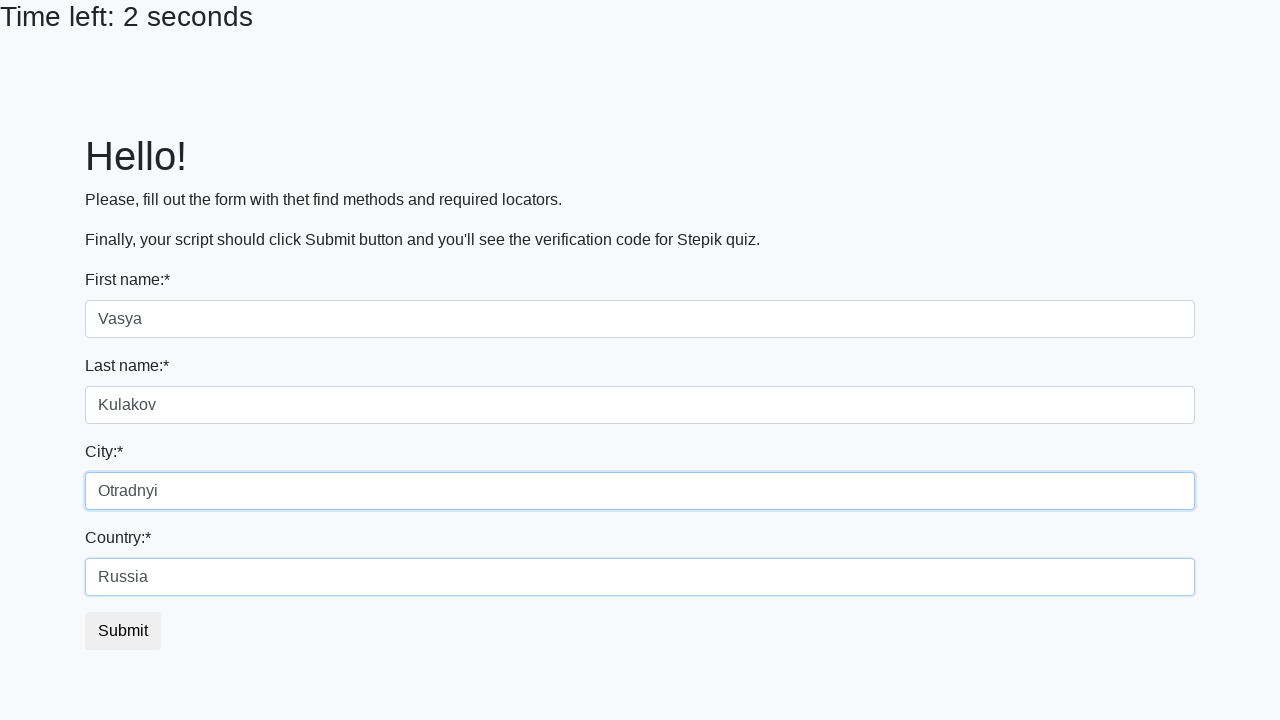

Clicked submit button at (123, 631) on button.btn
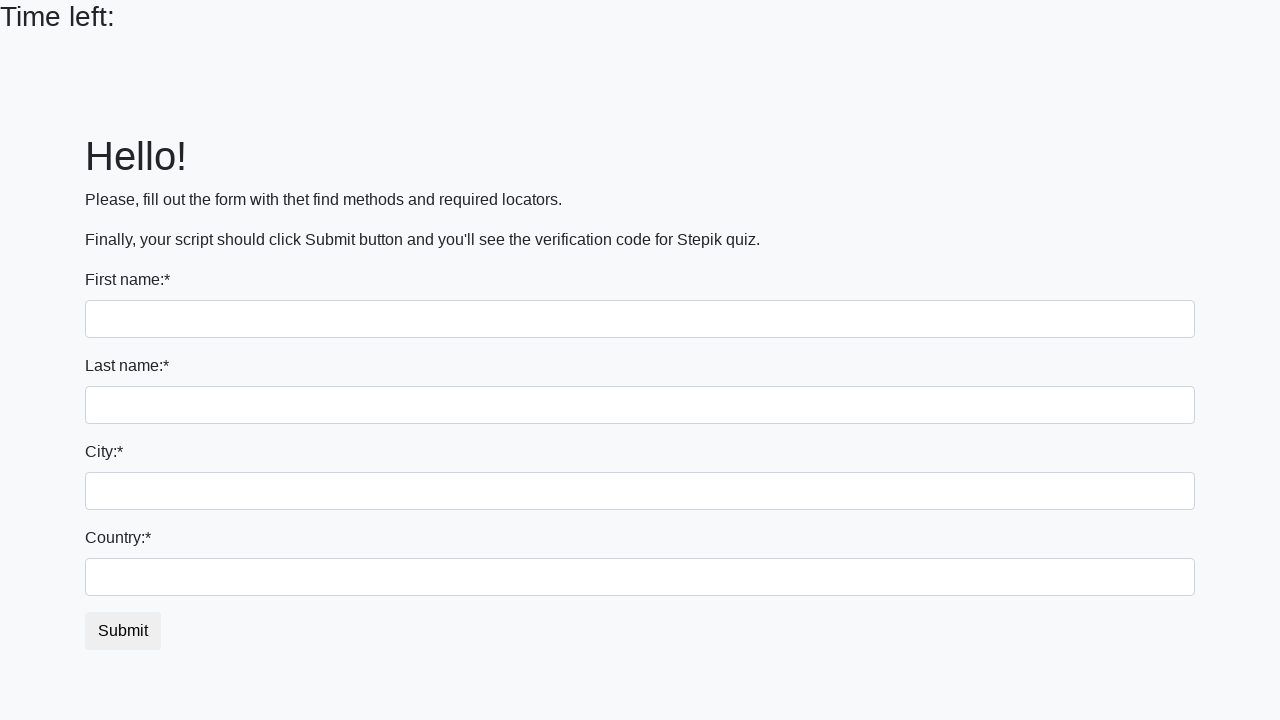

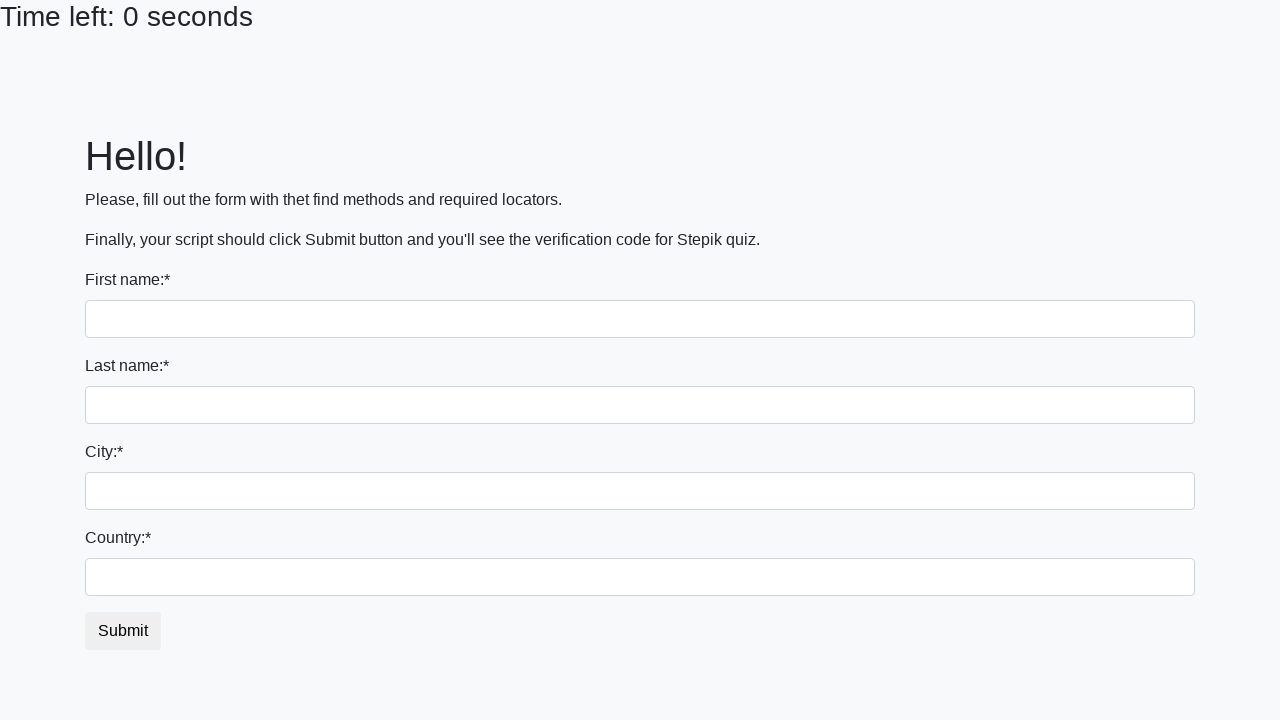